Tests selecting a color from the old-style HTML select dropdown

Starting URL: https://demoqa.com/select-menu

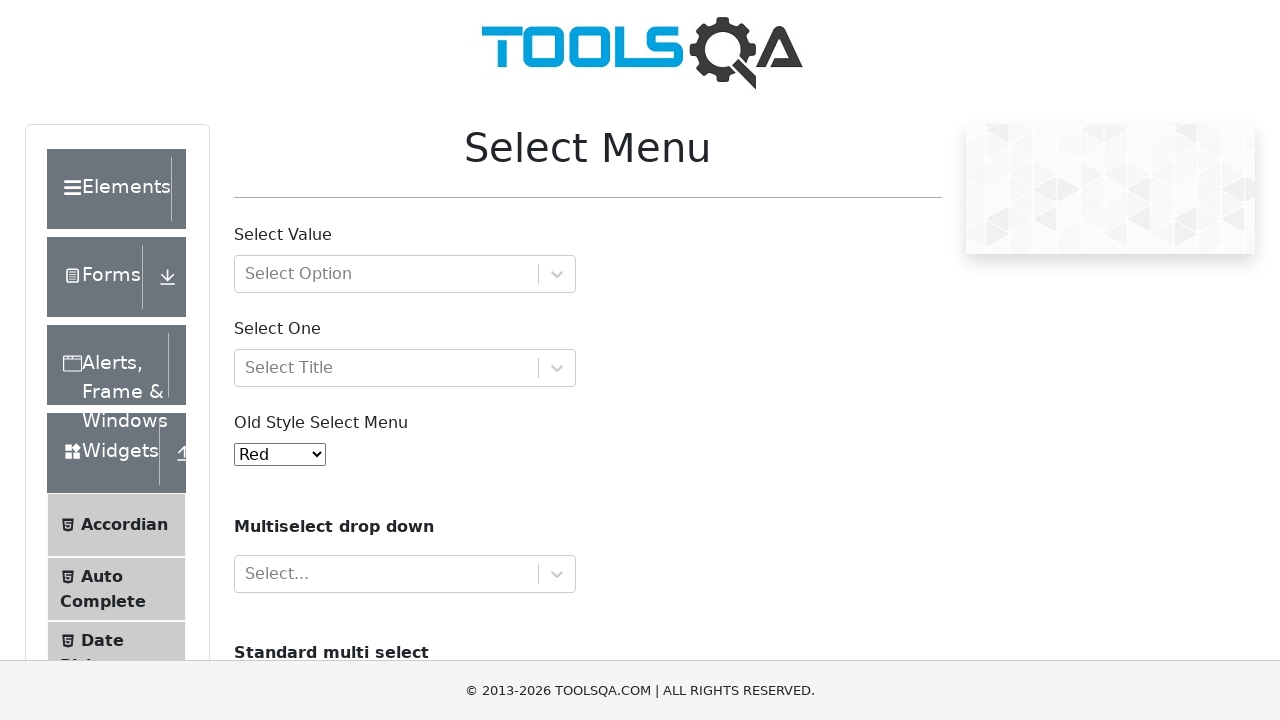

Old-style select menu became visible
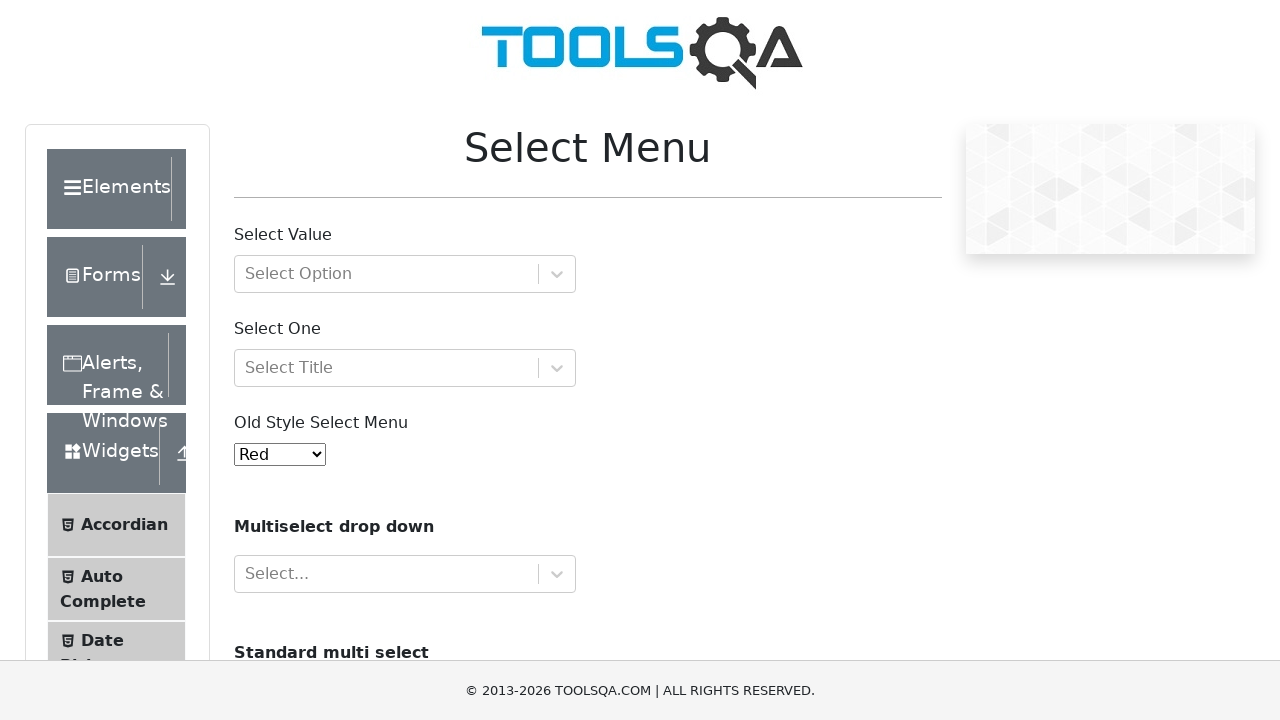

Selected 'Green' from old-style HTML select dropdown on #oldSelectMenu
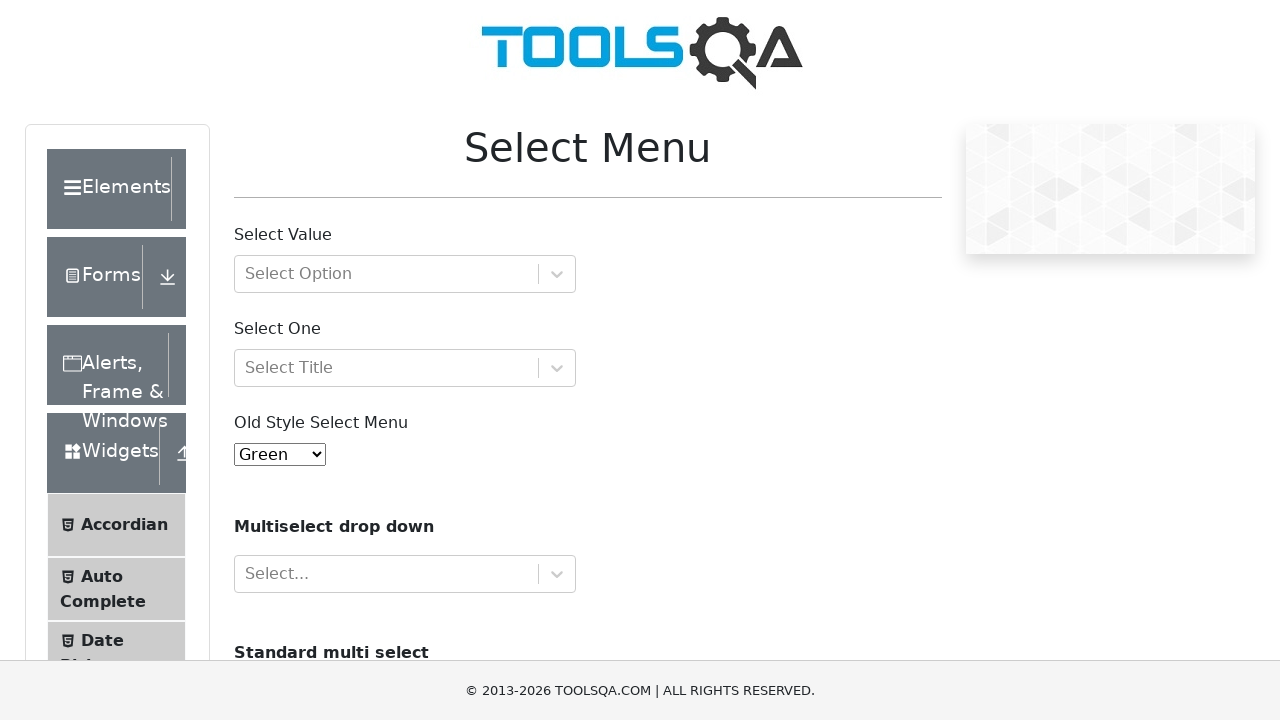

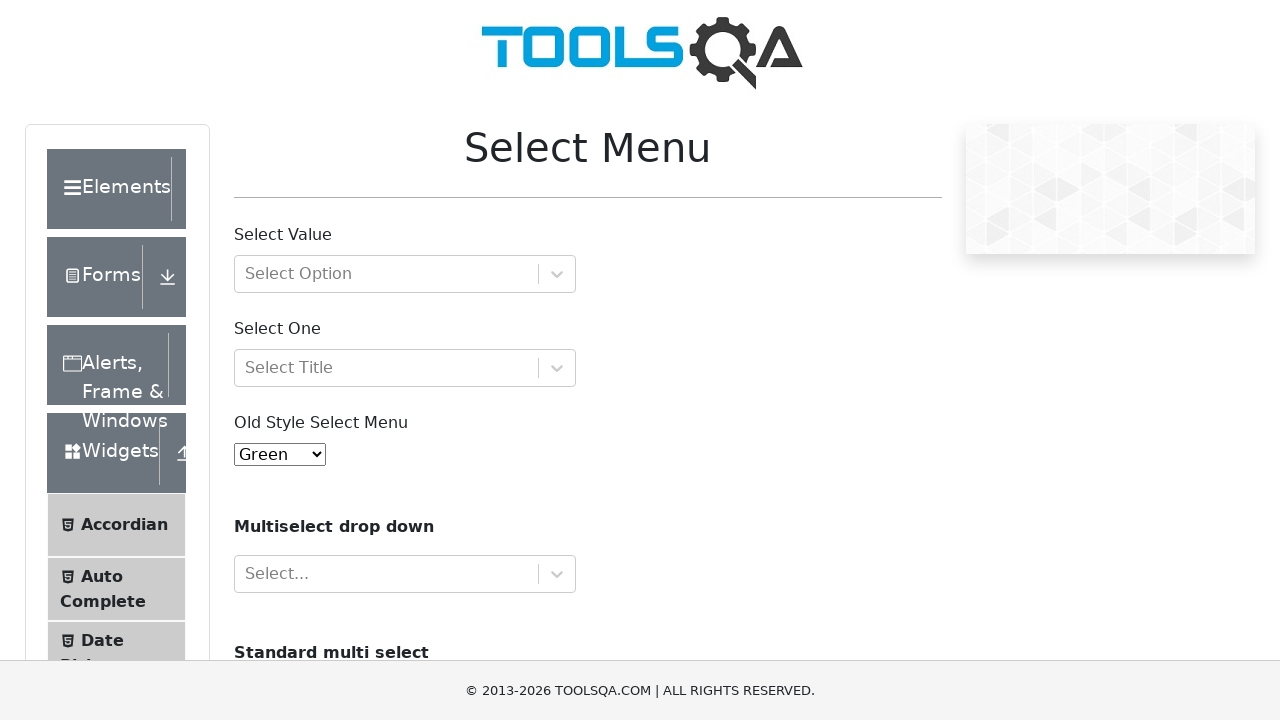